Tests that there are 10 programming languages whose names start with numbers by navigating to the alphabetical listing and clicking on the "0" category to view languages starting with digits.

Starting URL: http://www.99-bottles-of-beer.net/

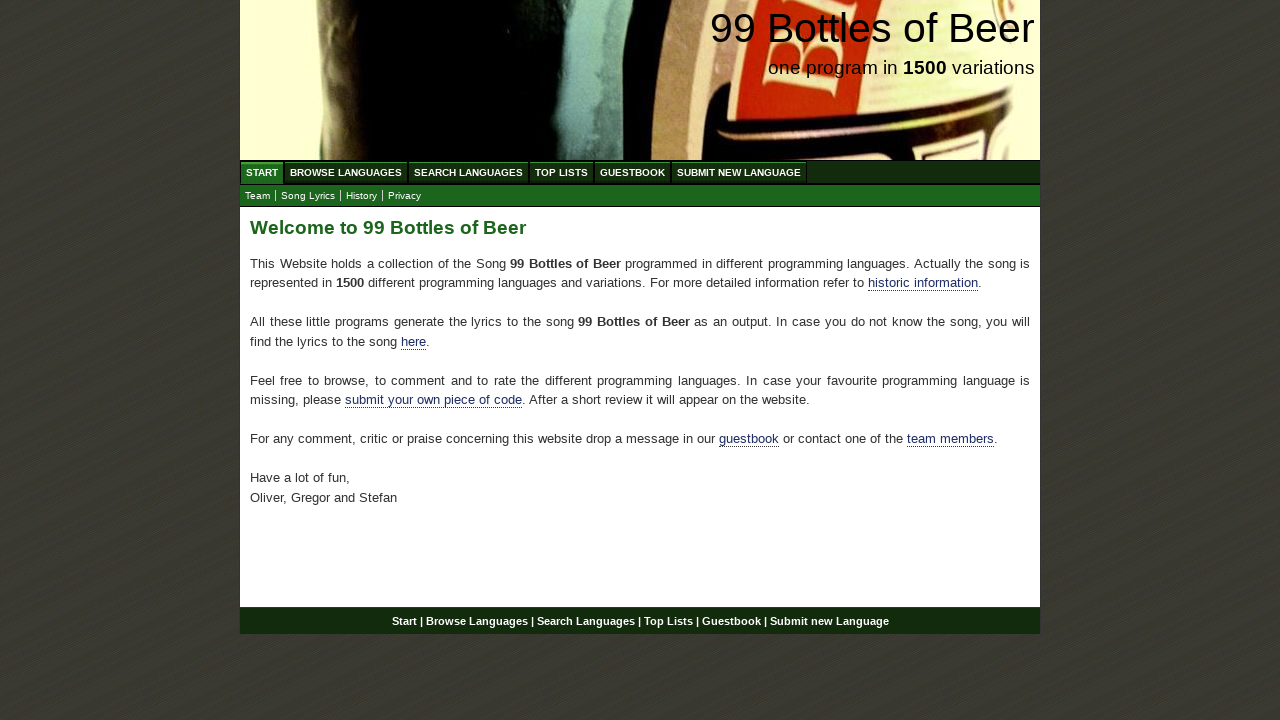

Clicked on 'Browse Languages' (ABC link) to navigate to alphabetical listing at (346, 172) on a[href='/abc.html']
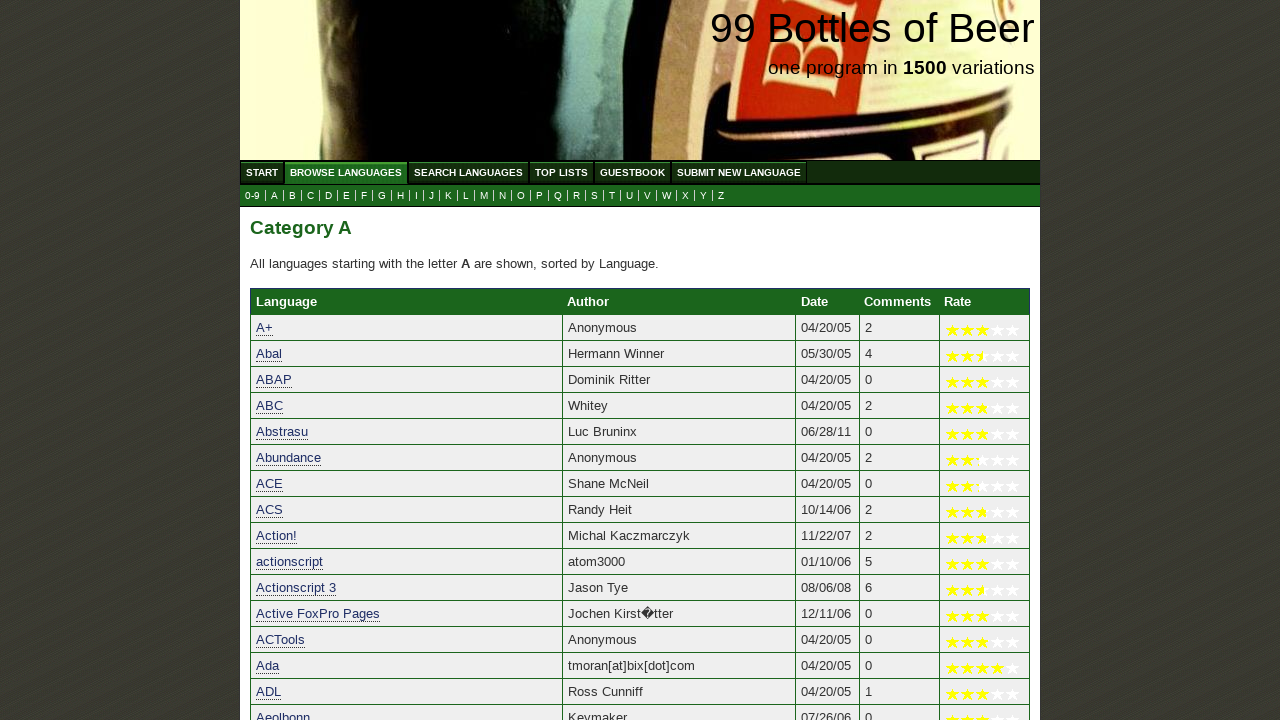

Clicked on '0' category to view languages starting with digits at (252, 196) on a[href='0.html']
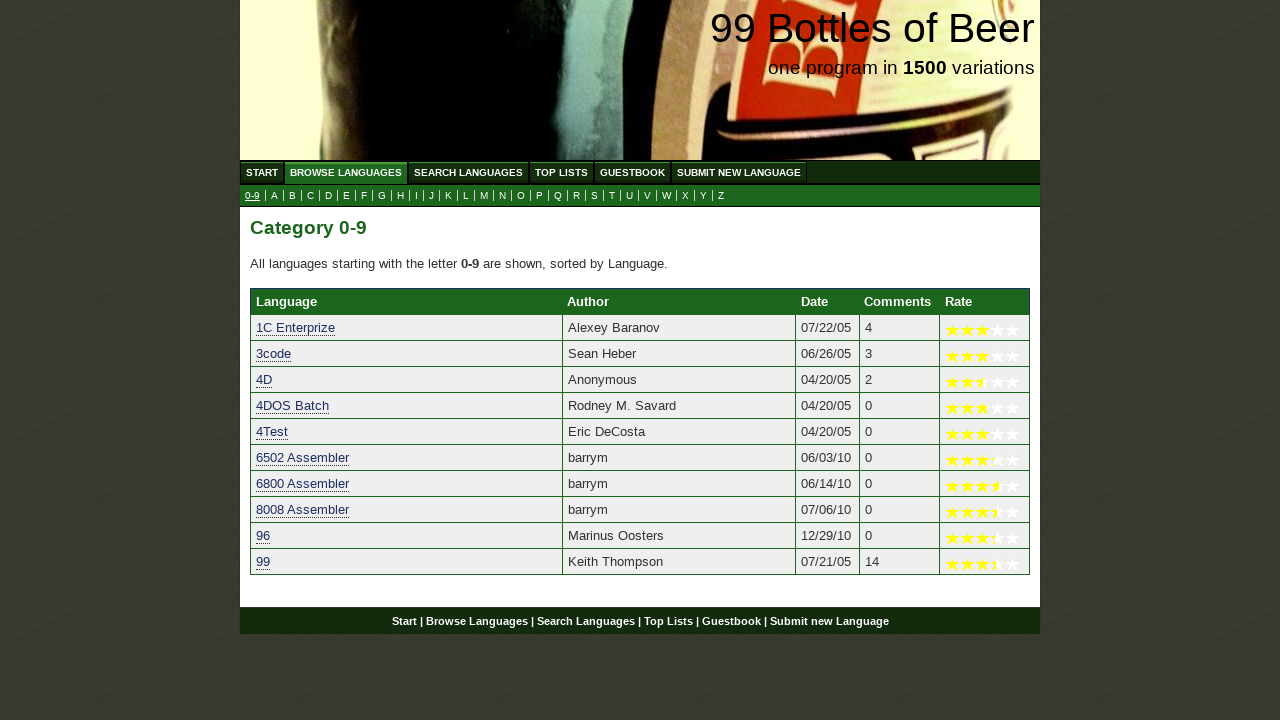

Language table with rows loaded successfully
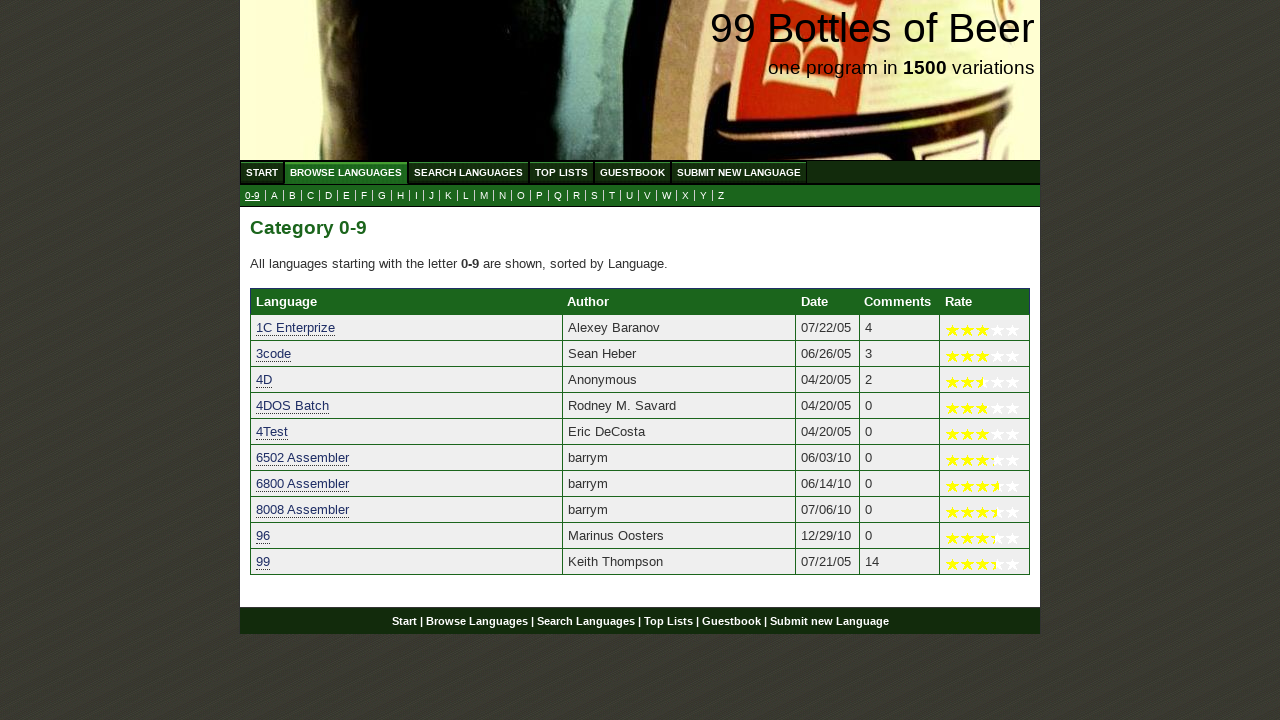

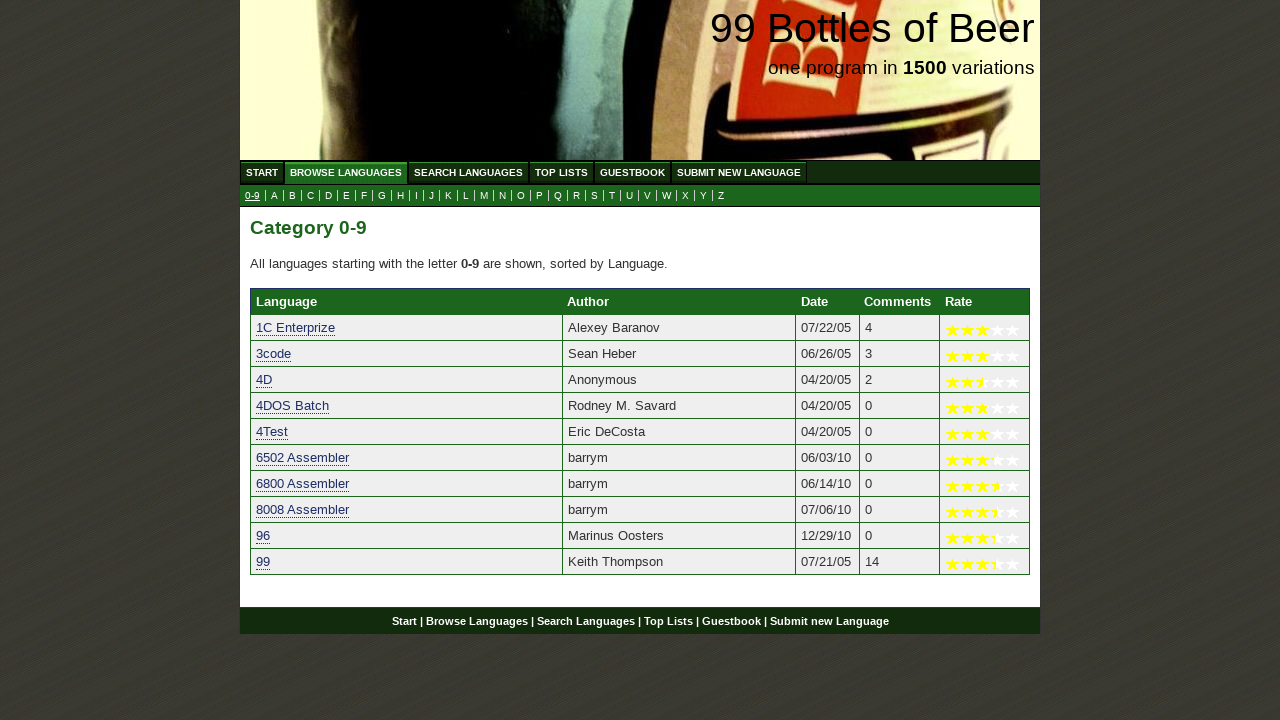